Tests form submission with all fields empty to verify error message

Starting URL: https://lm.skillbox.cc/qa_tester/module06/register/

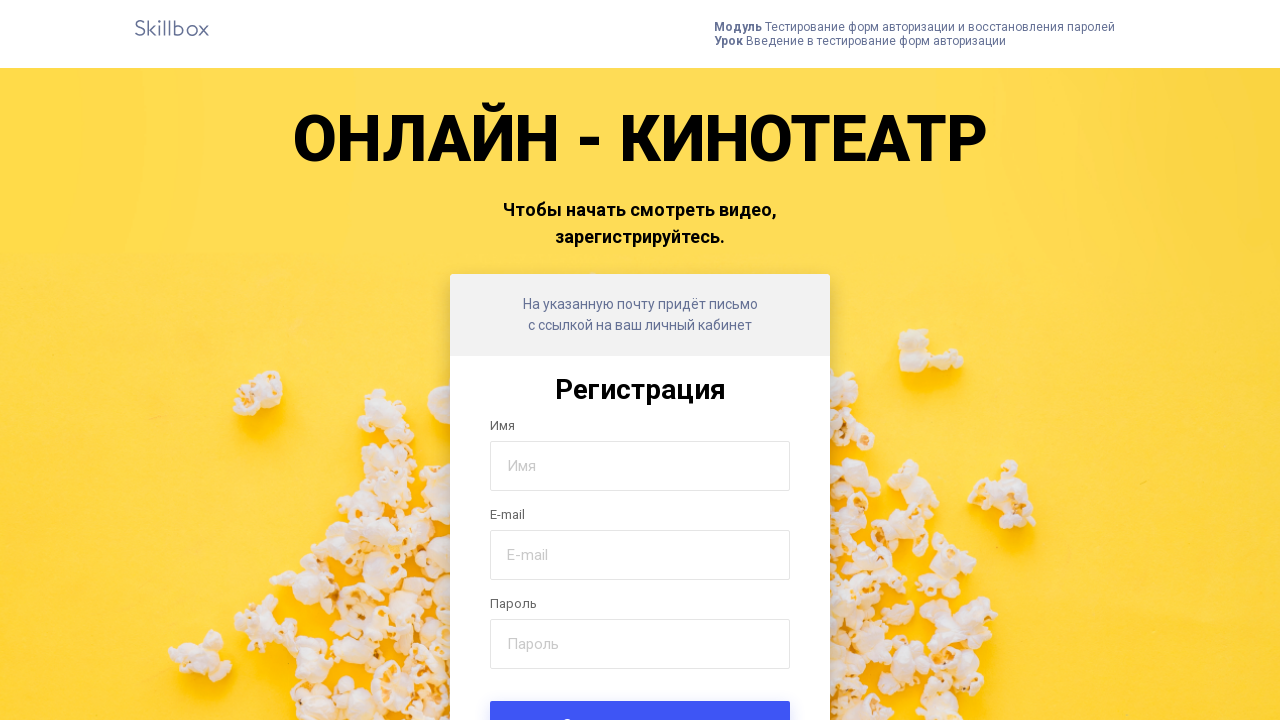

Clicked submit button with all form fields empty at (640, 696) on .form-submit
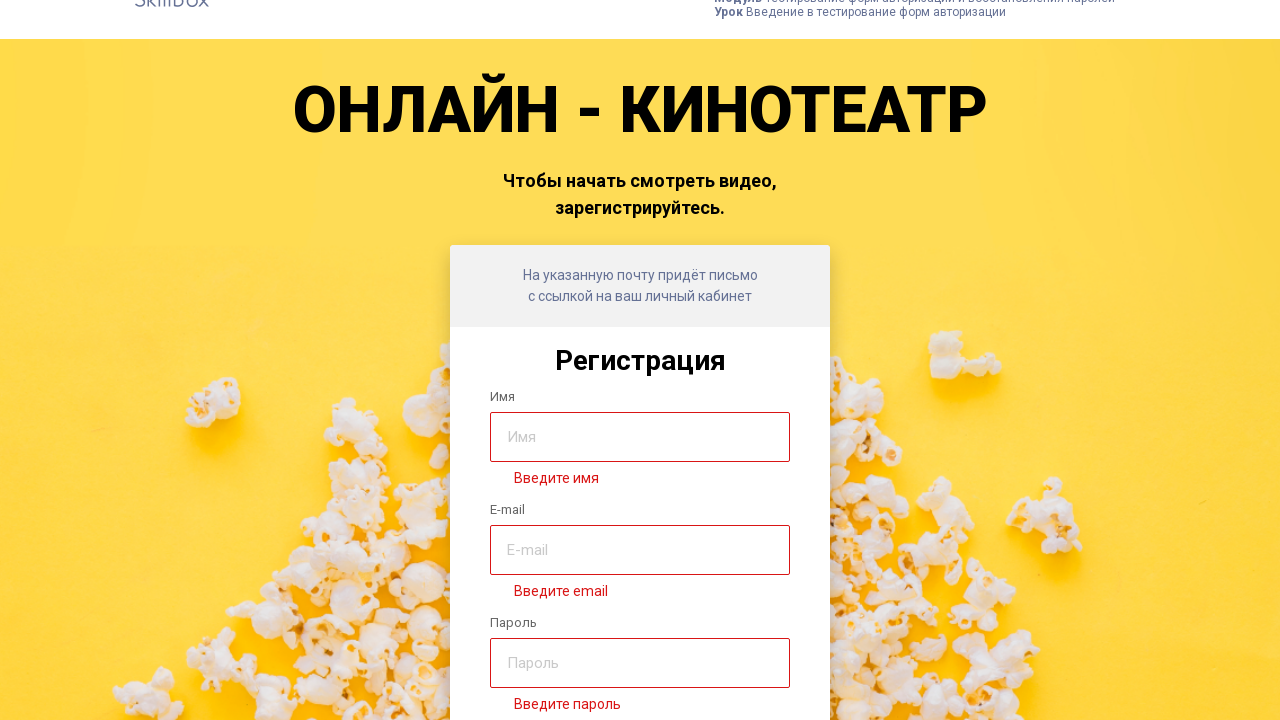

Error message 'Некорректный email или пароль' appeared
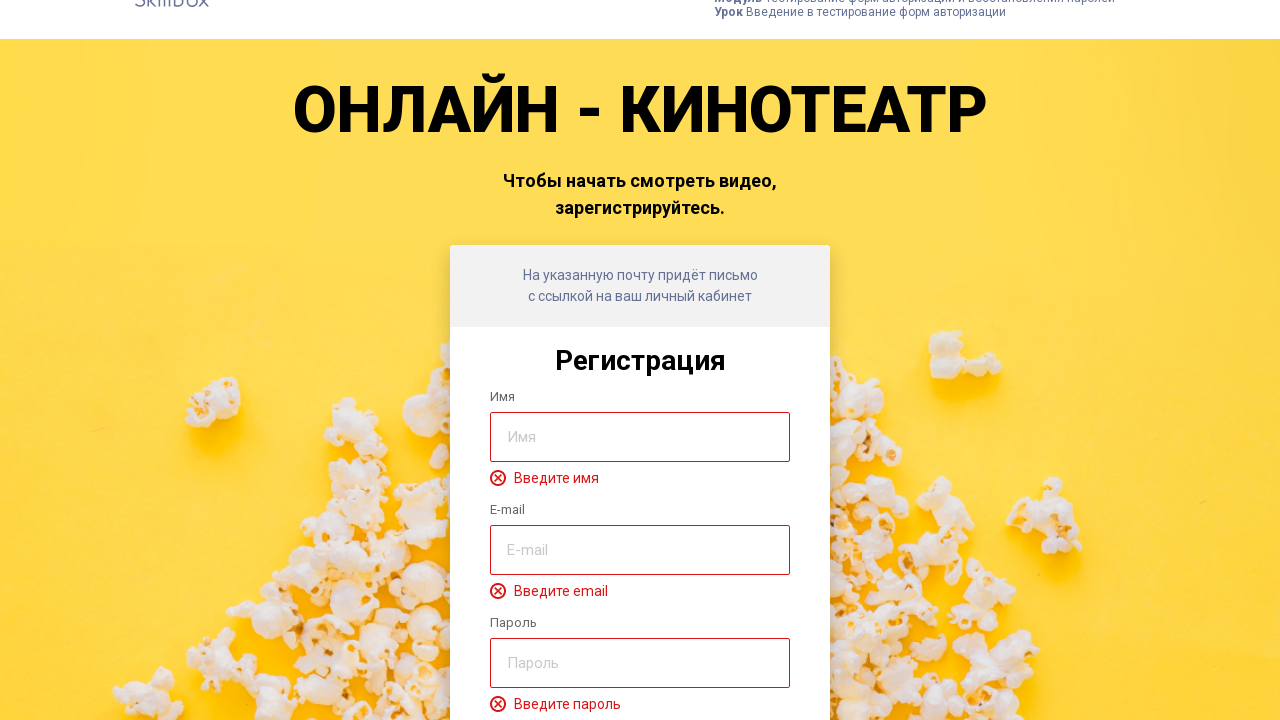

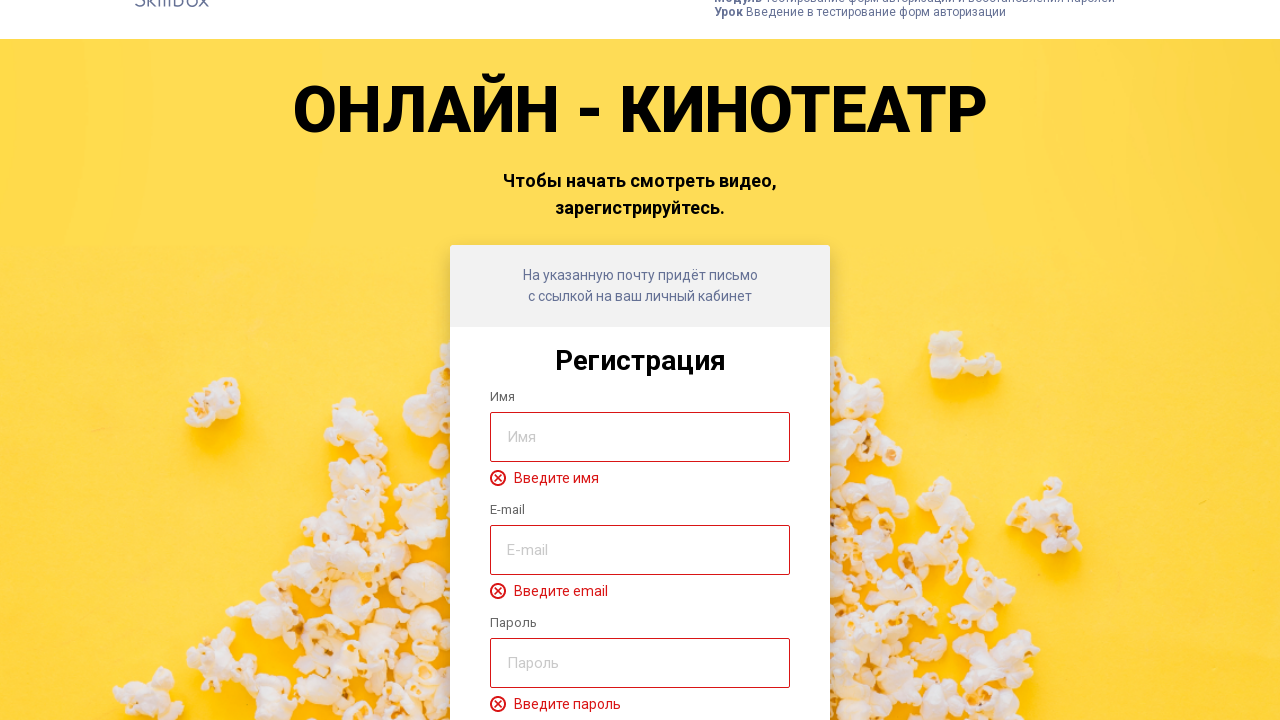